Tests navigation to the Add/Remove Elements page and verifies the Add Element button is present.

Starting URL: https://the-internet.herokuapp.com/

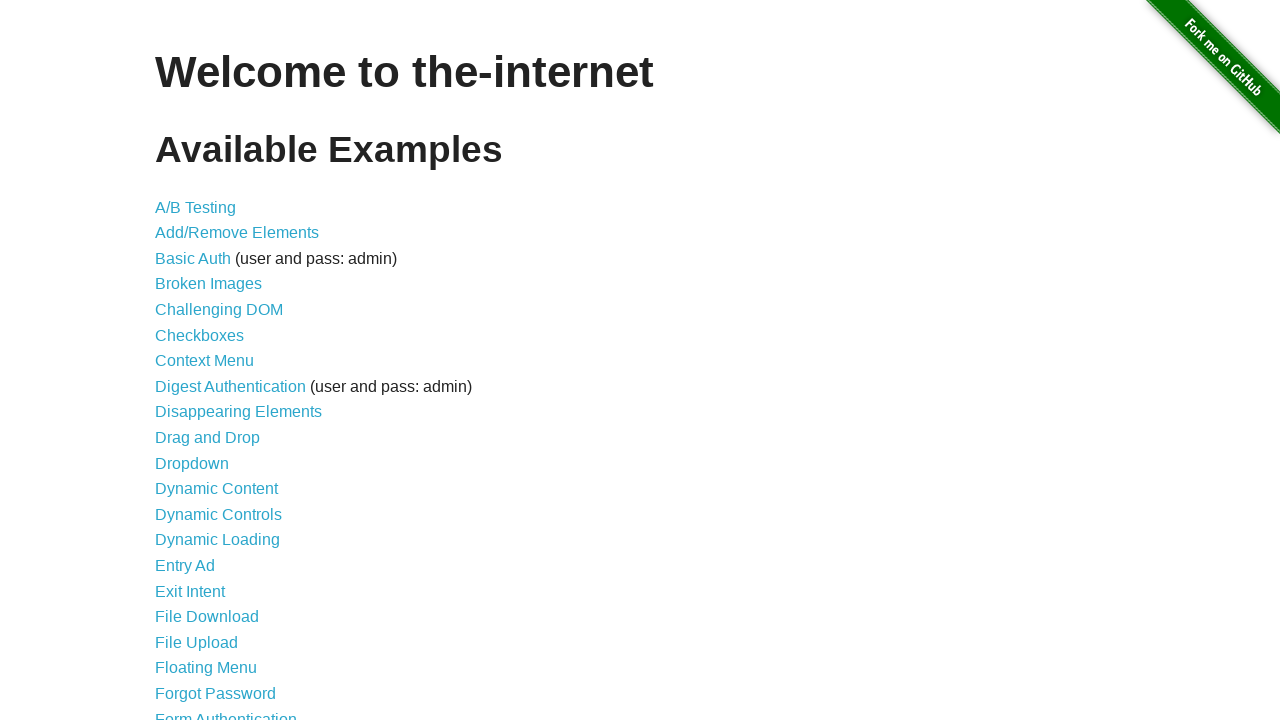

Clicked on Add/Remove Elements link at (237, 233) on #content > ul > li:nth-child(2) > a
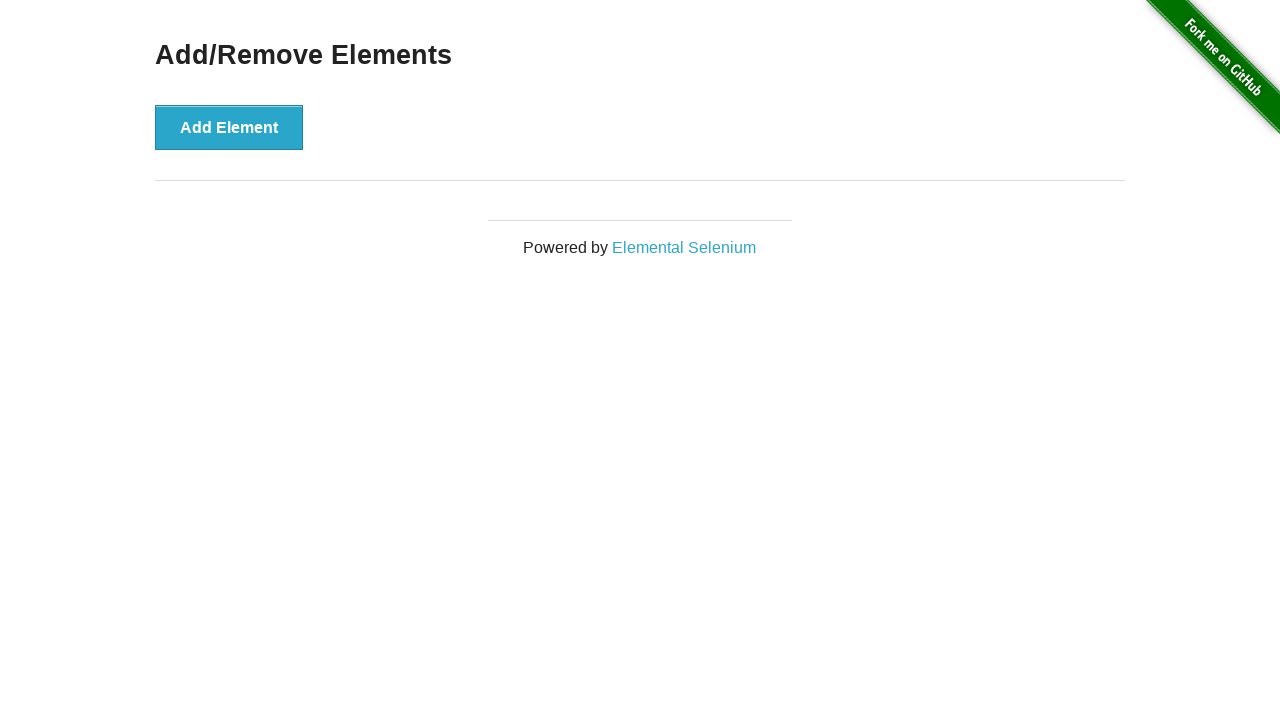

Add Element button is present and loaded
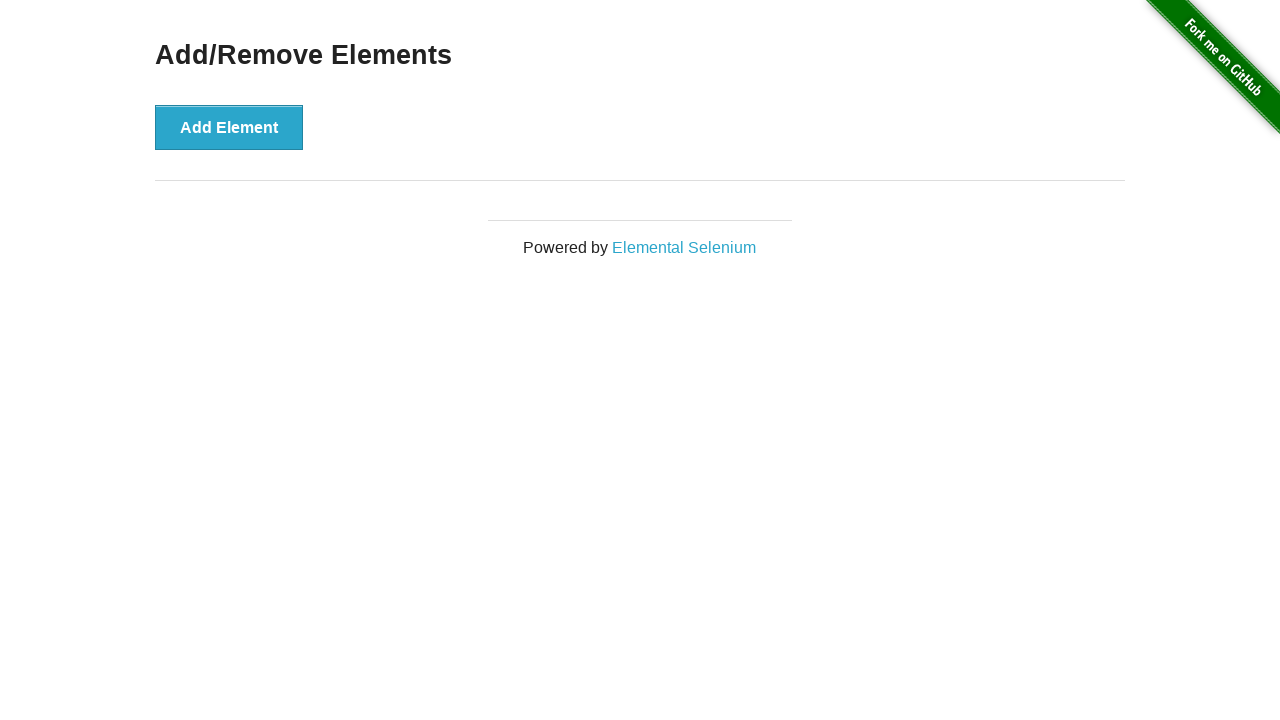

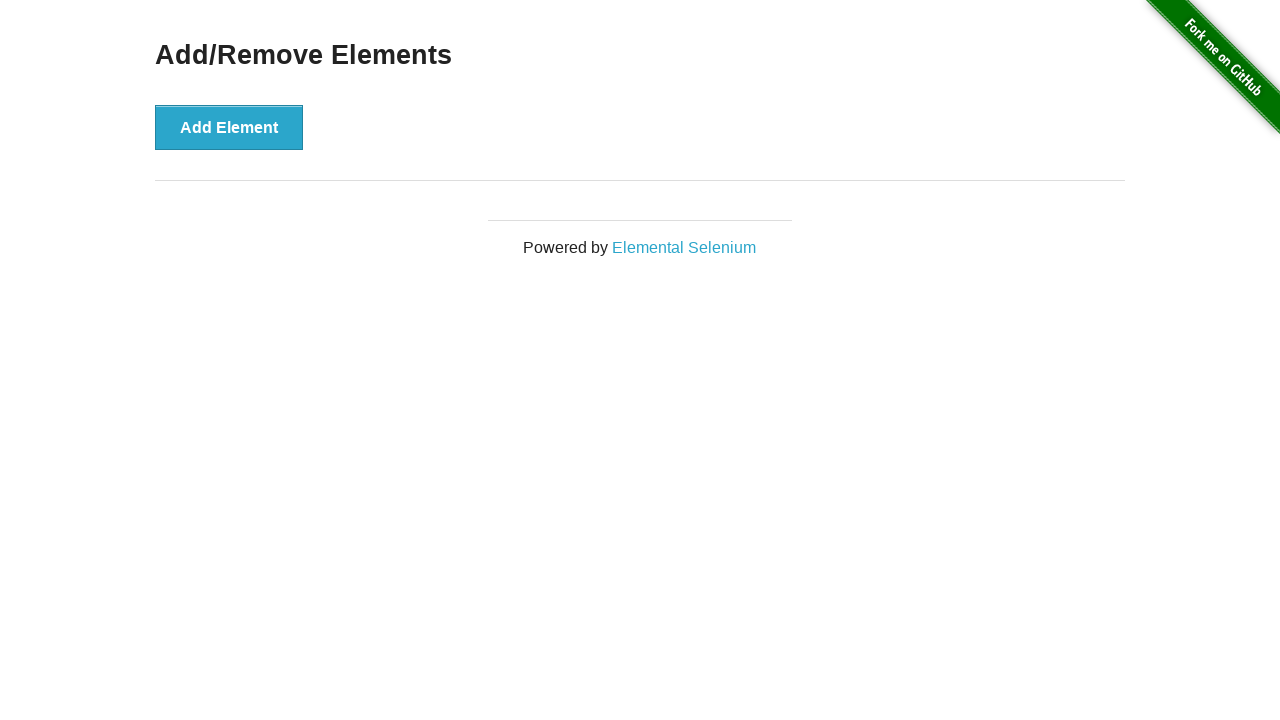